Navigates to ESPN NBA player statistics page and clicks the "Show More" button repeatedly to load all player data in the table, then verifies the player stats table is fully loaded.

Starting URL: https://www.espn.com/nba/stats/player/_/season/2019/seasontype/2

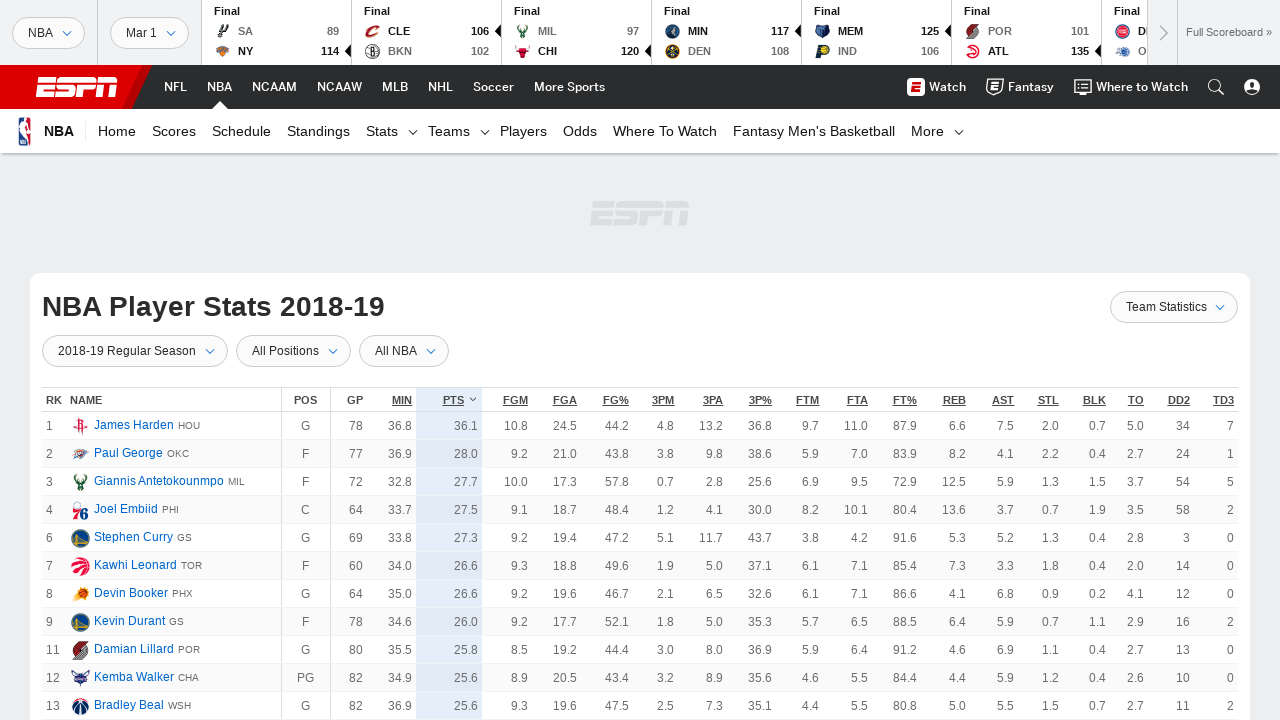

Waited for stats table to load
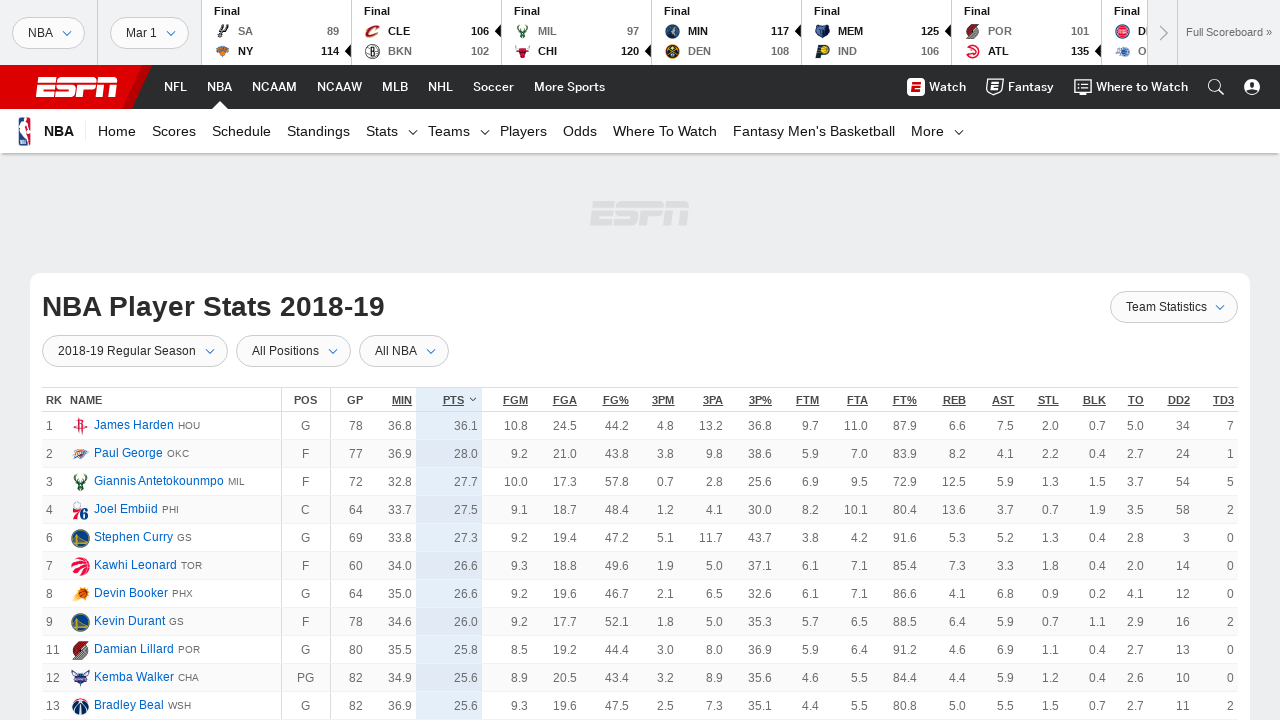

Clicked 'Show More' button to load additional player data at (640, 361) on a:has-text('Show More')
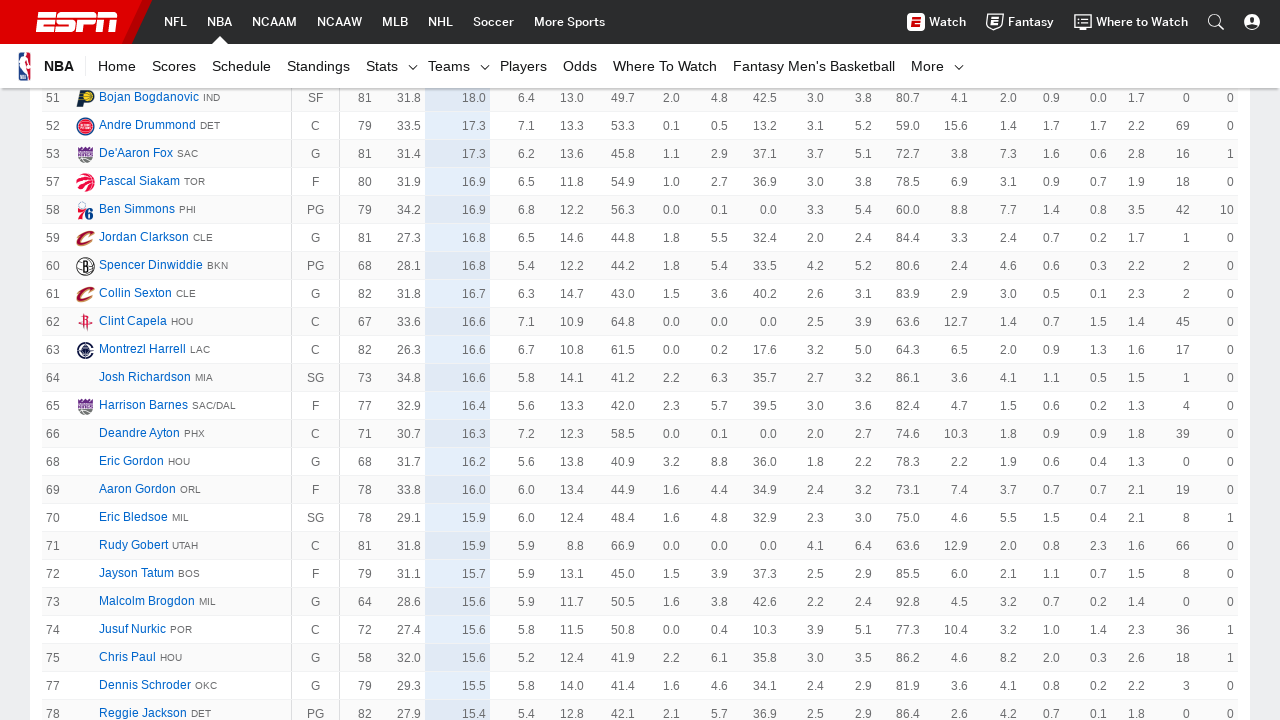

Waited for new player data to load
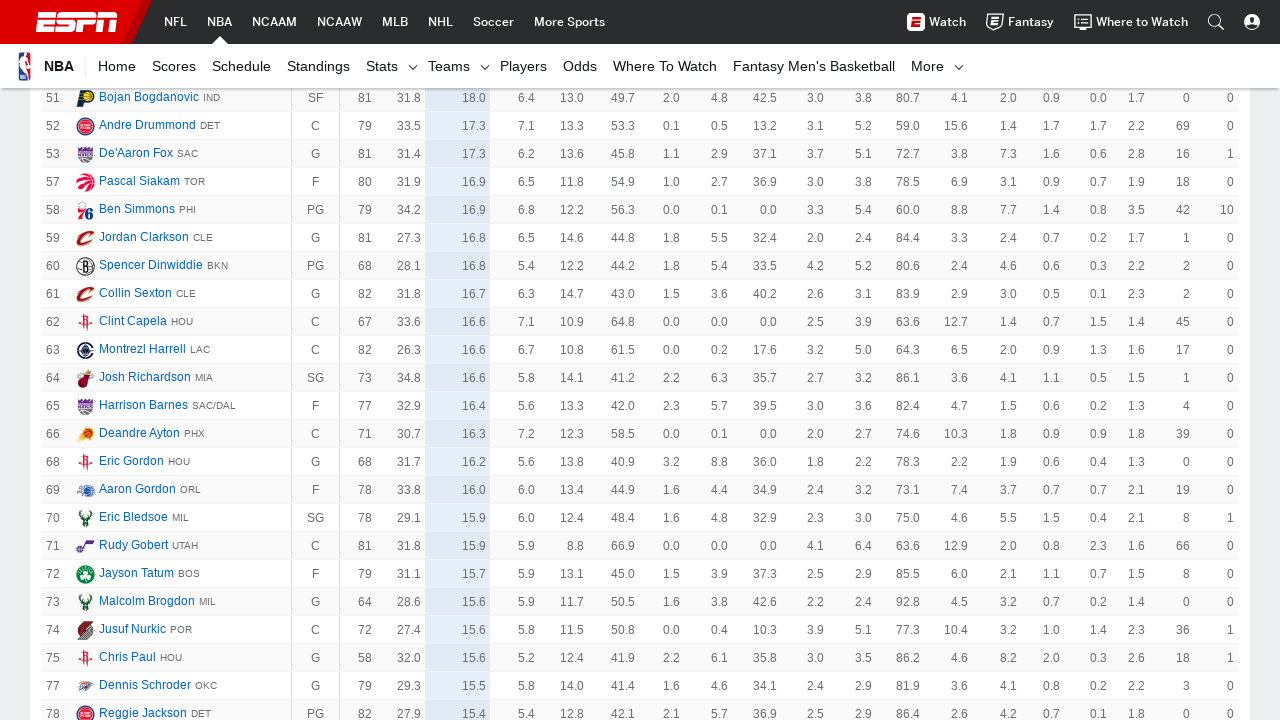

Clicked 'Show More' button to load additional player data at (640, 361) on a:has-text('Show More')
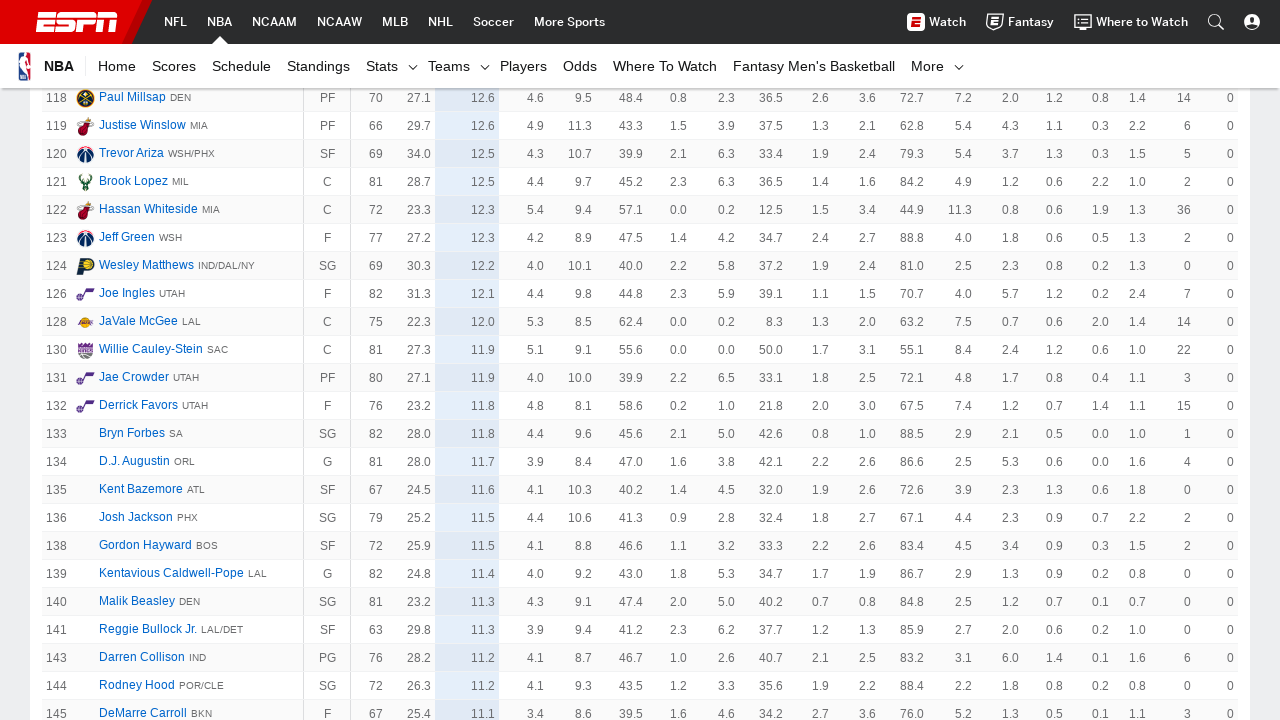

Waited for new player data to load
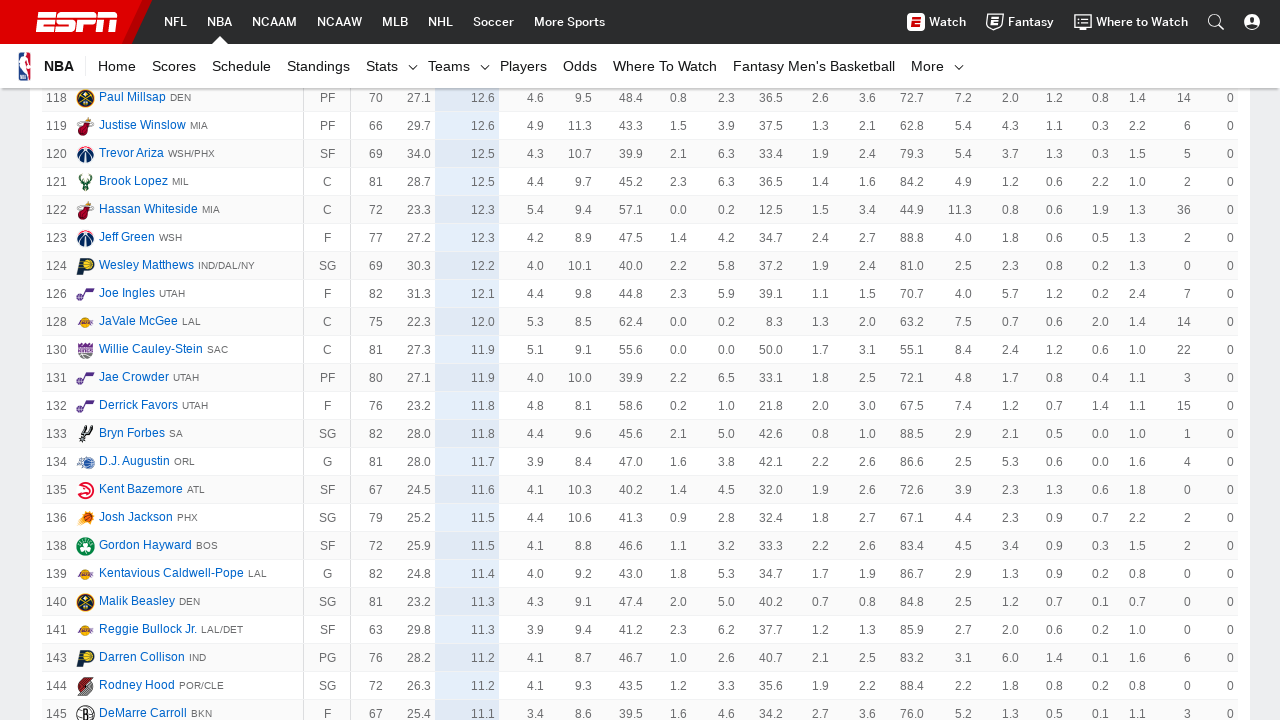

Clicked 'Show More' button to load additional player data at (640, 361) on a:has-text('Show More')
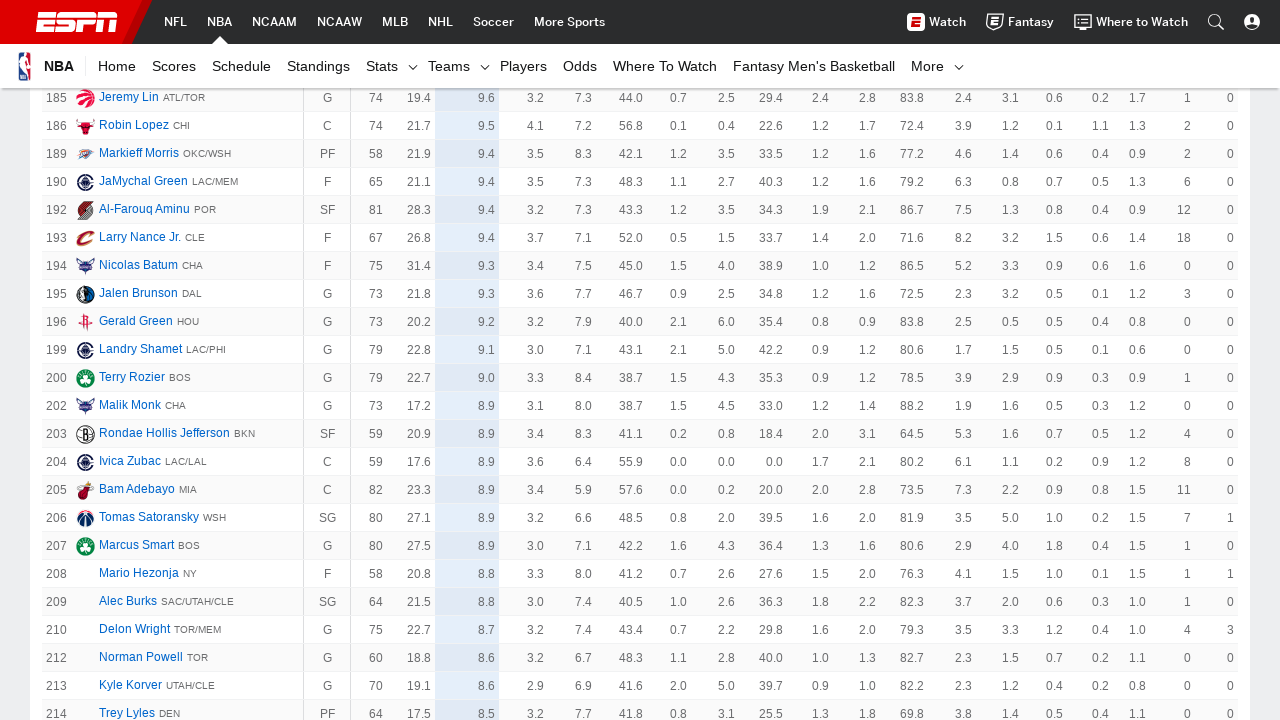

Waited for new player data to load
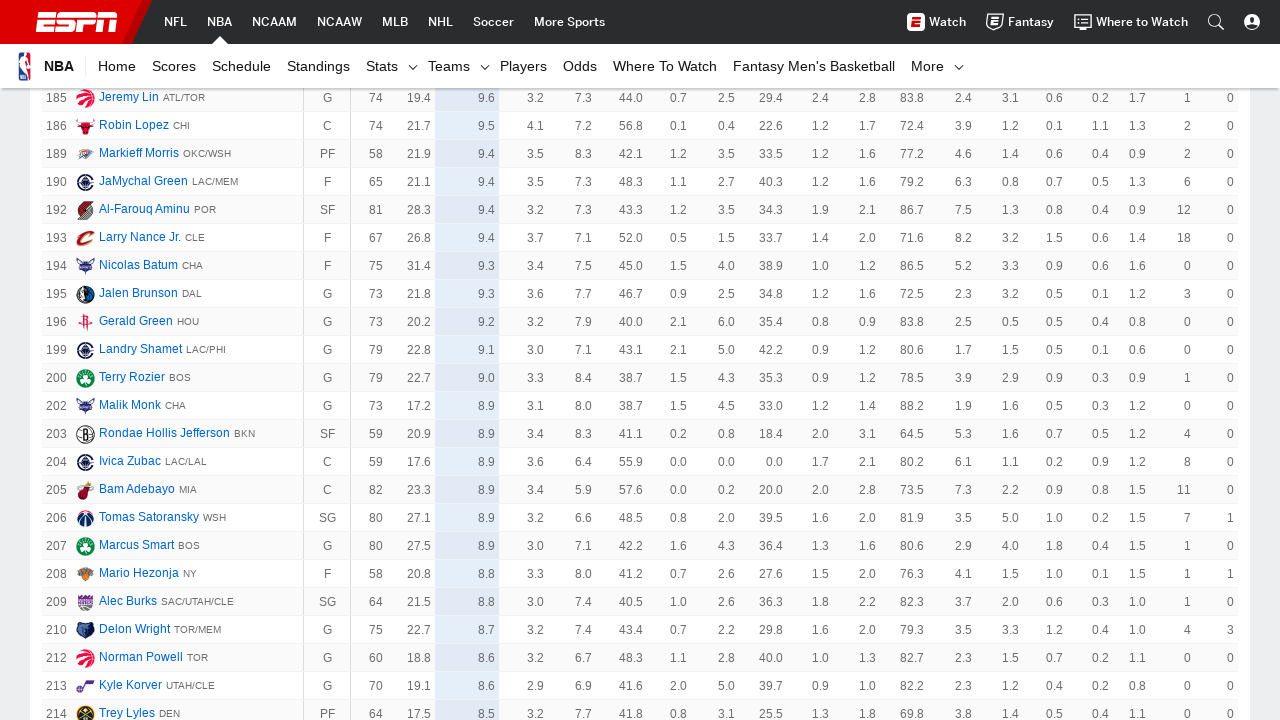

Clicked 'Show More' button to load additional player data at (640, 361) on a:has-text('Show More')
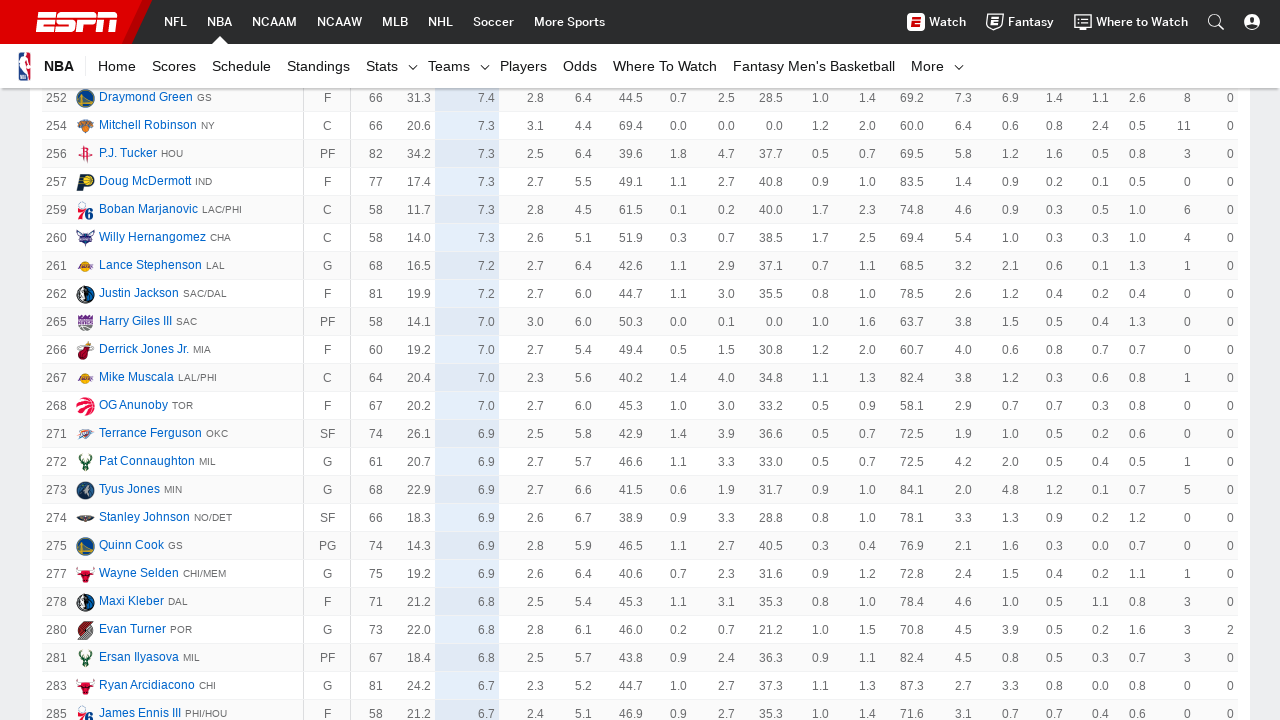

Waited for new player data to load
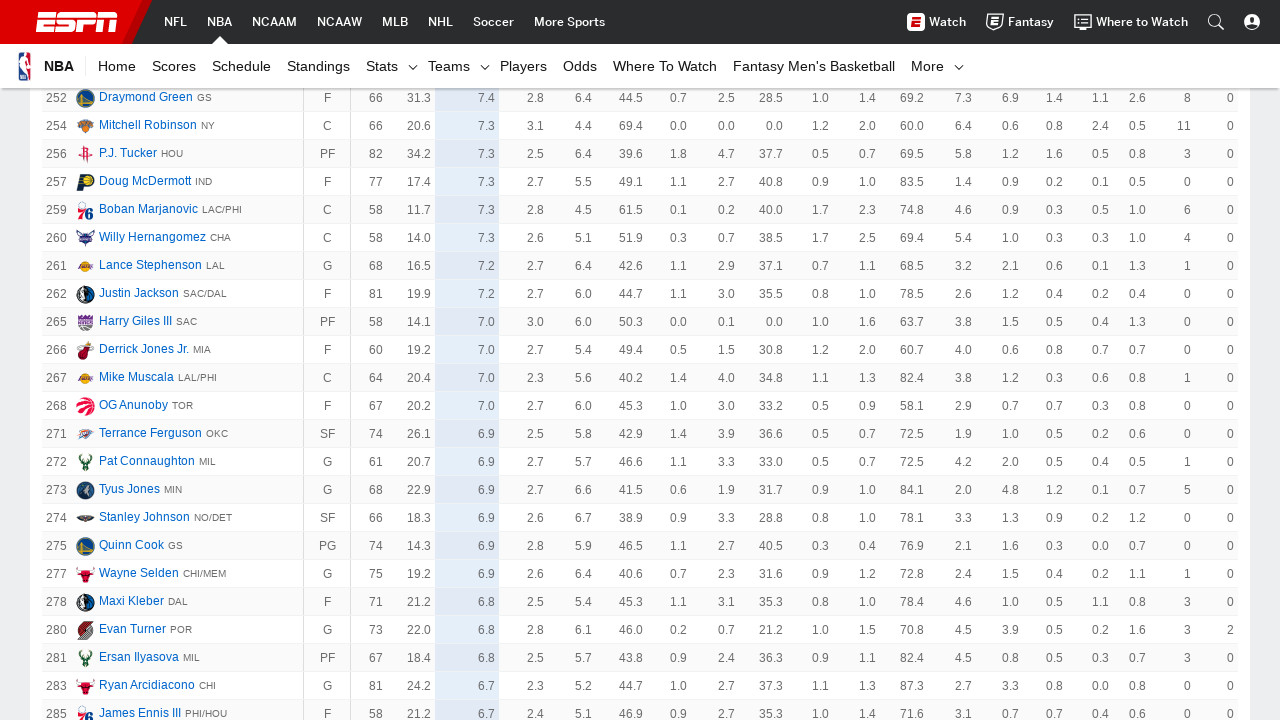

Clicked 'Show More' button to load additional player data at (640, 361) on a:has-text('Show More')
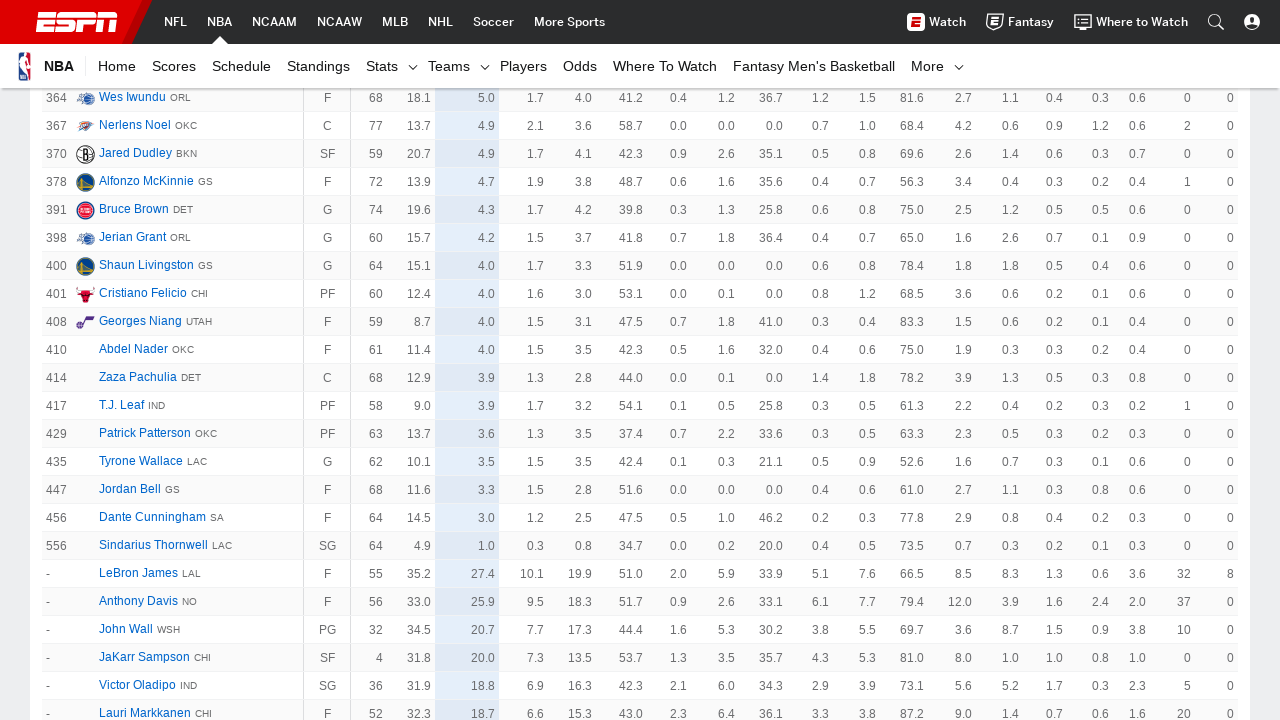

Waited for new player data to load
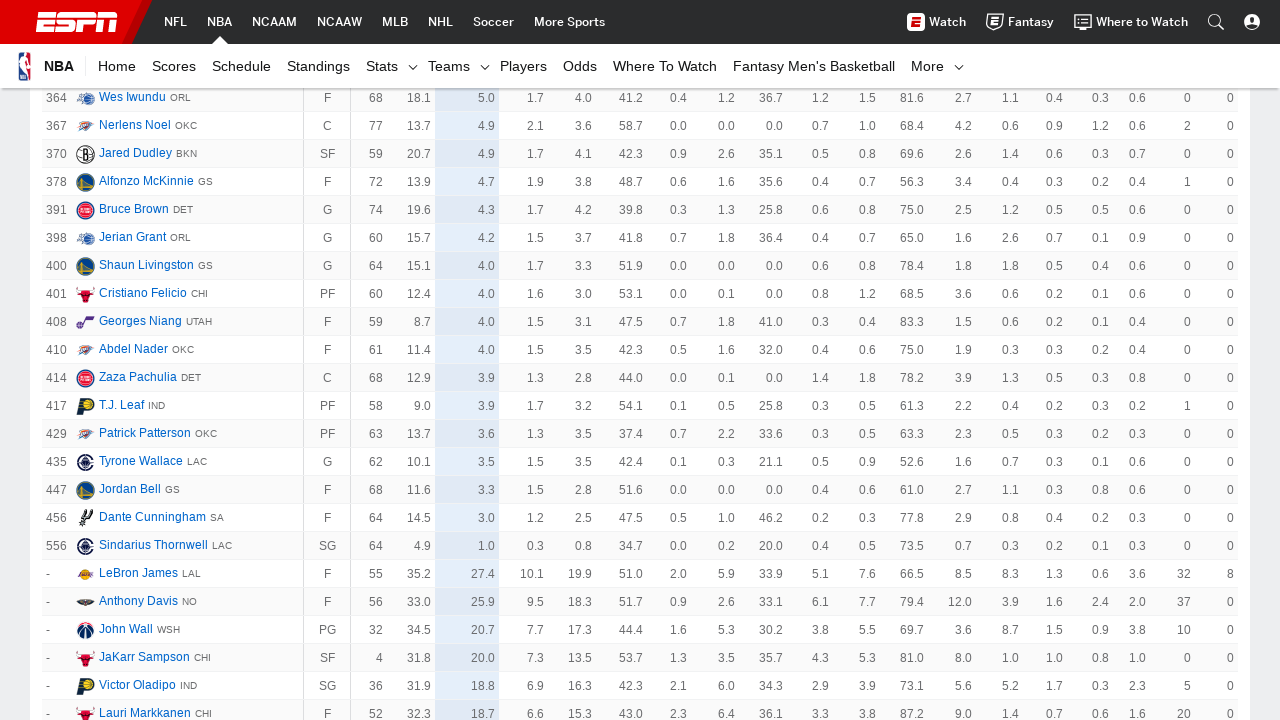

Clicked 'Show More' button to load additional player data at (640, 361) on a:has-text('Show More')
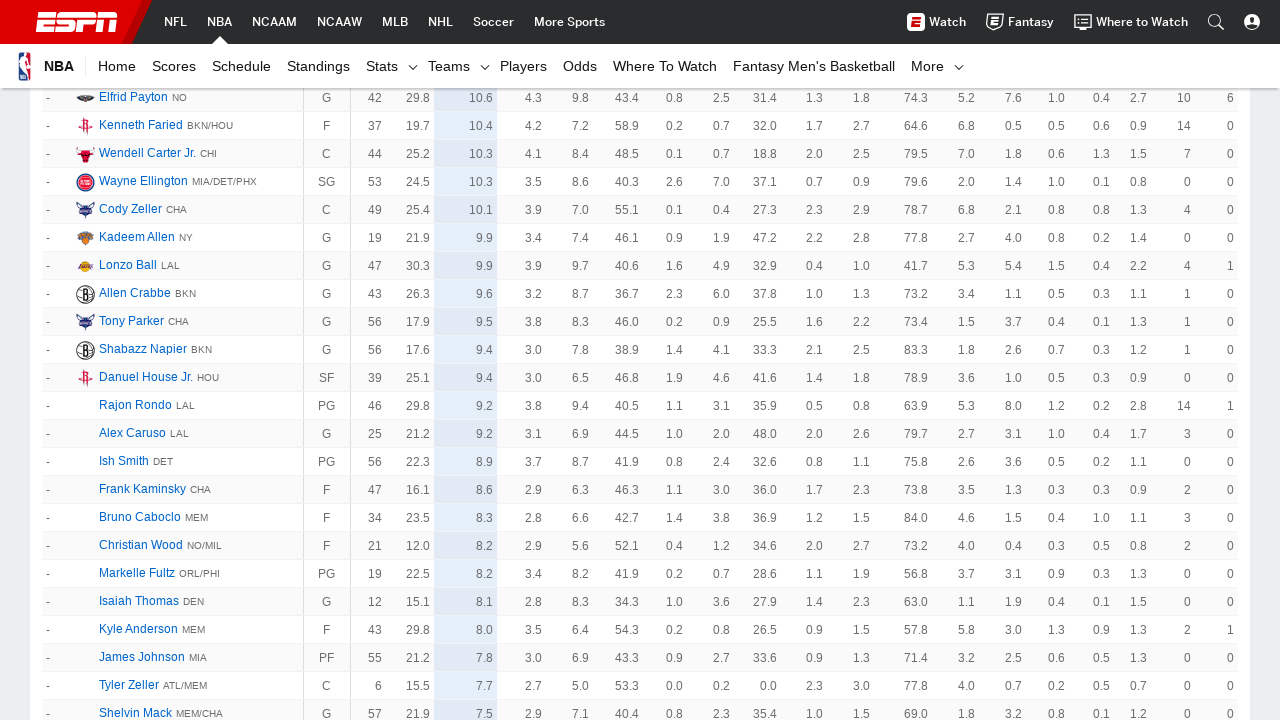

Waited for new player data to load
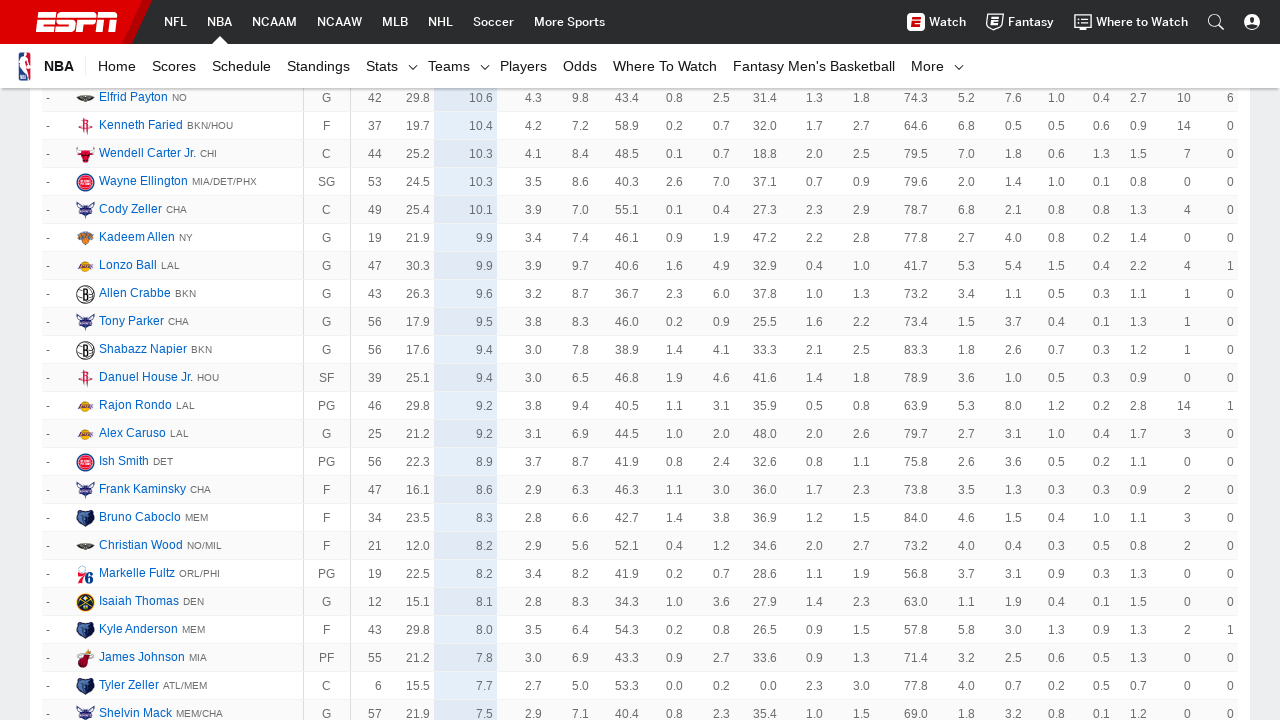

Clicked 'Show More' button to load additional player data at (640, 361) on a:has-text('Show More')
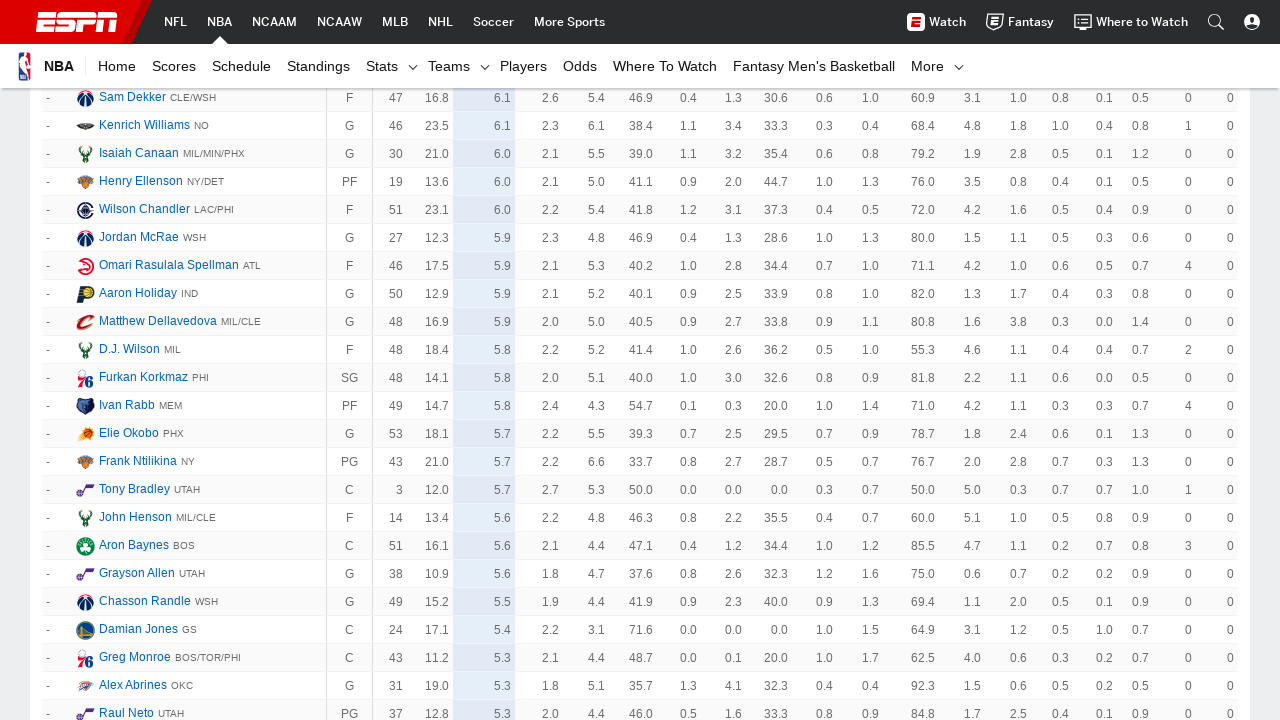

Waited for new player data to load
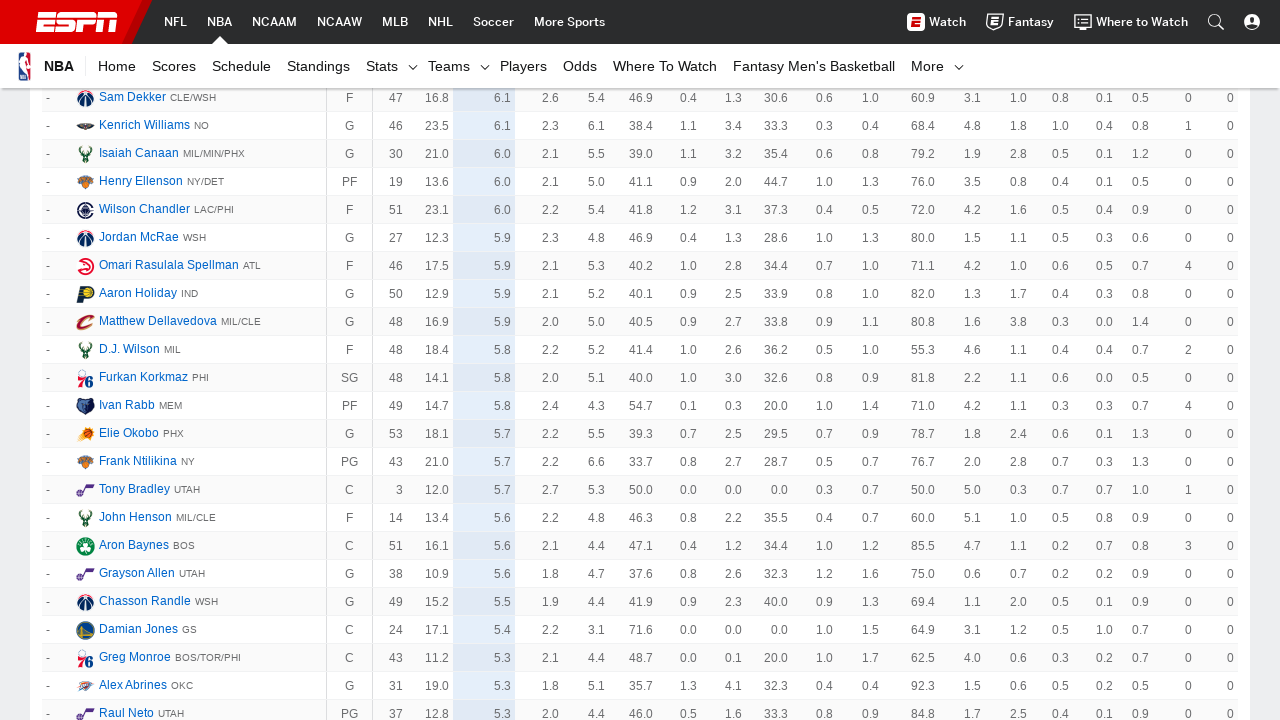

Clicked 'Show More' button to load additional player data at (640, 361) on a:has-text('Show More')
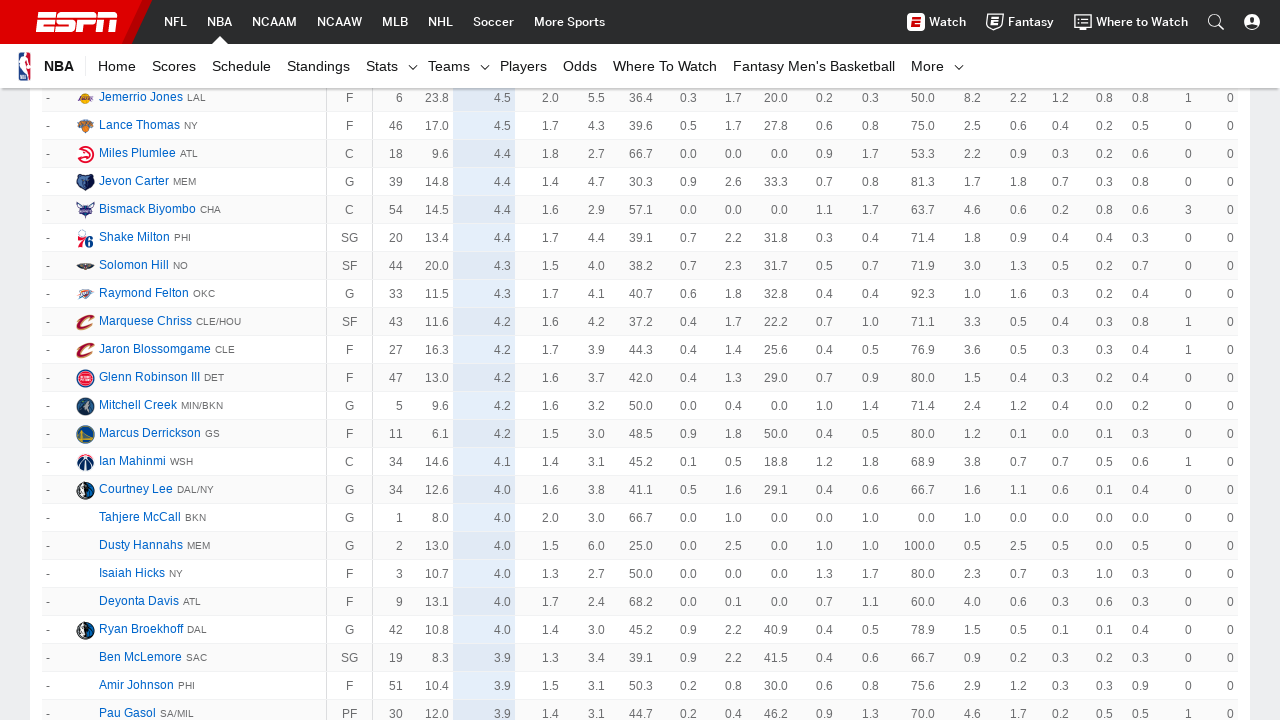

Waited for new player data to load
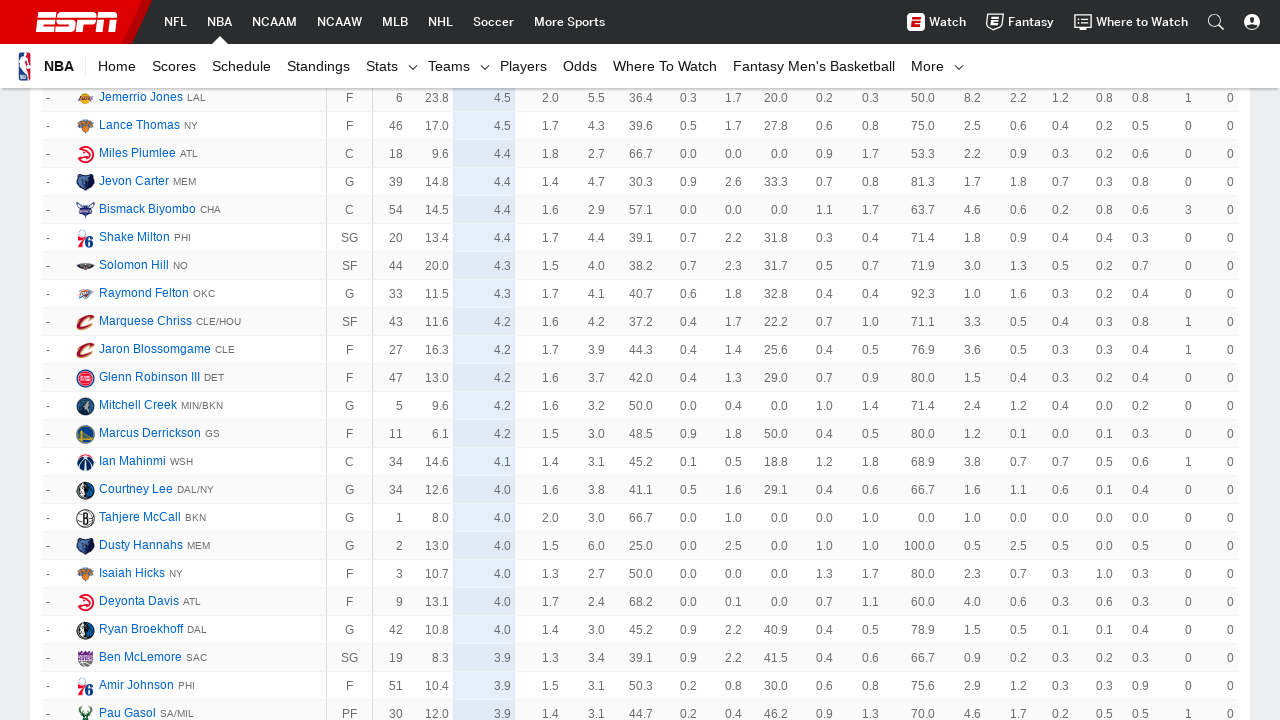

Clicked 'Show More' button to load additional player data at (640, 361) on a:has-text('Show More')
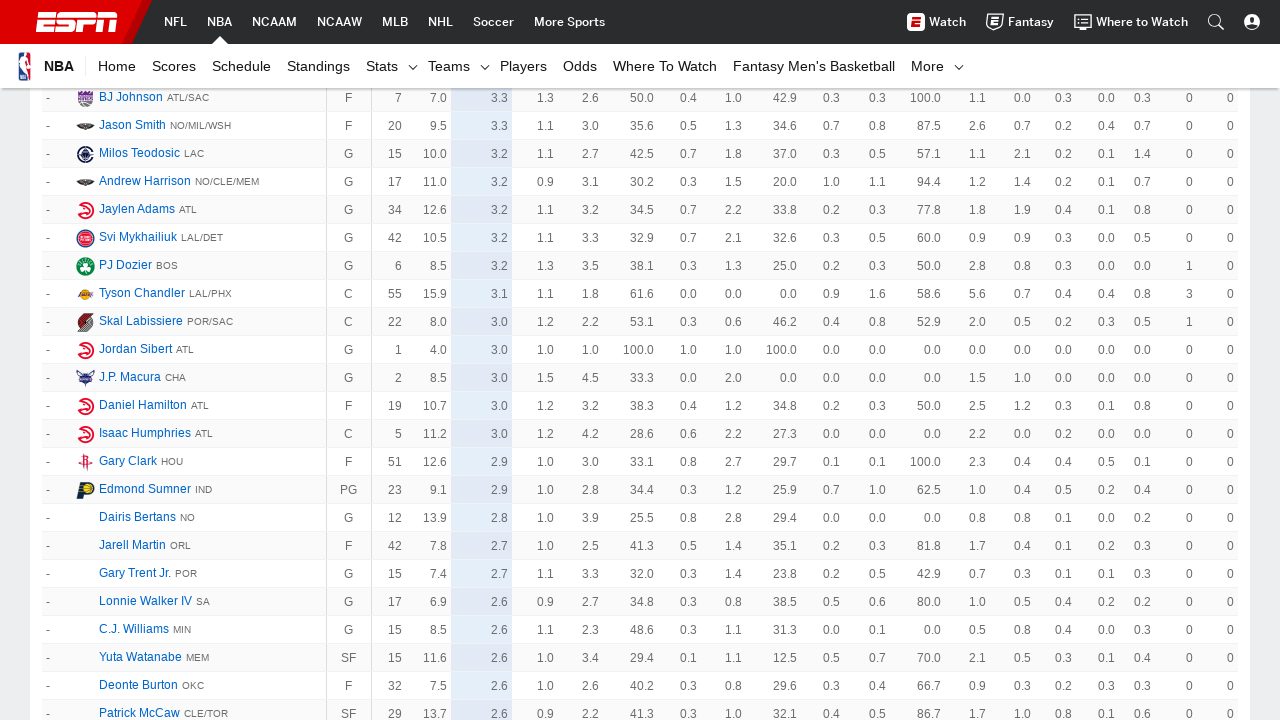

Waited for new player data to load
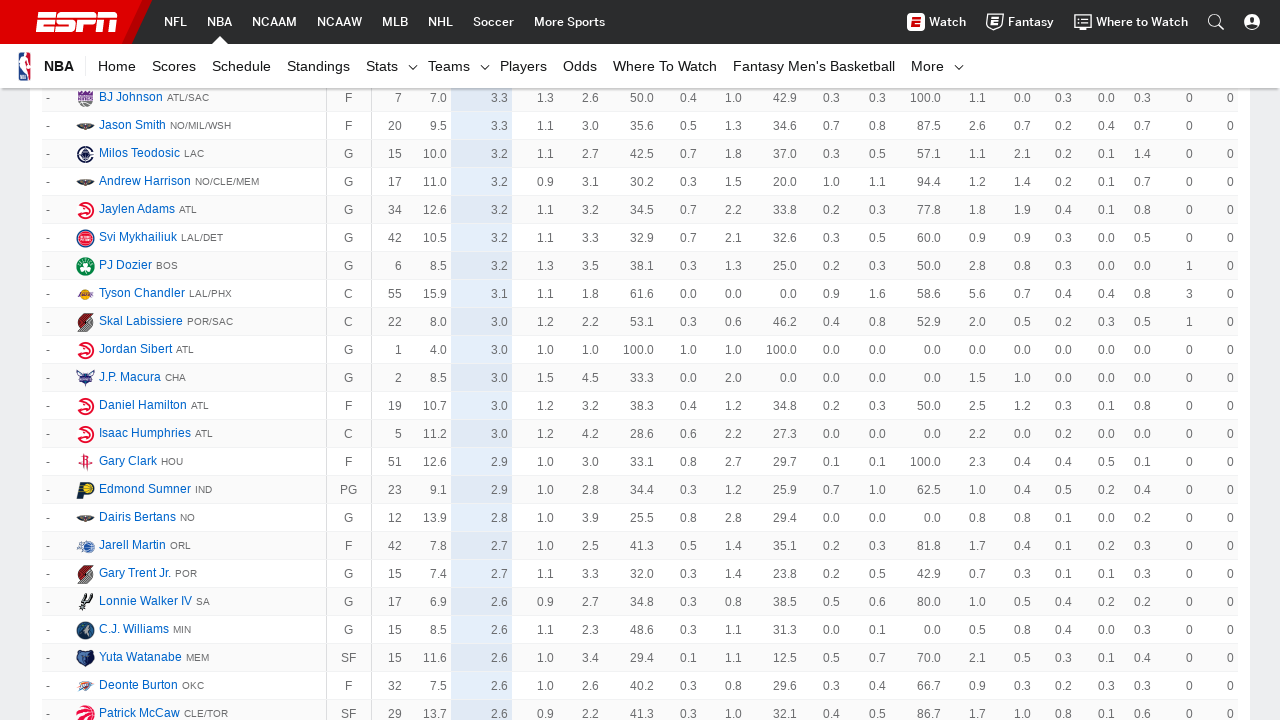

Clicked 'Show More' button to load additional player data at (640, 361) on a:has-text('Show More')
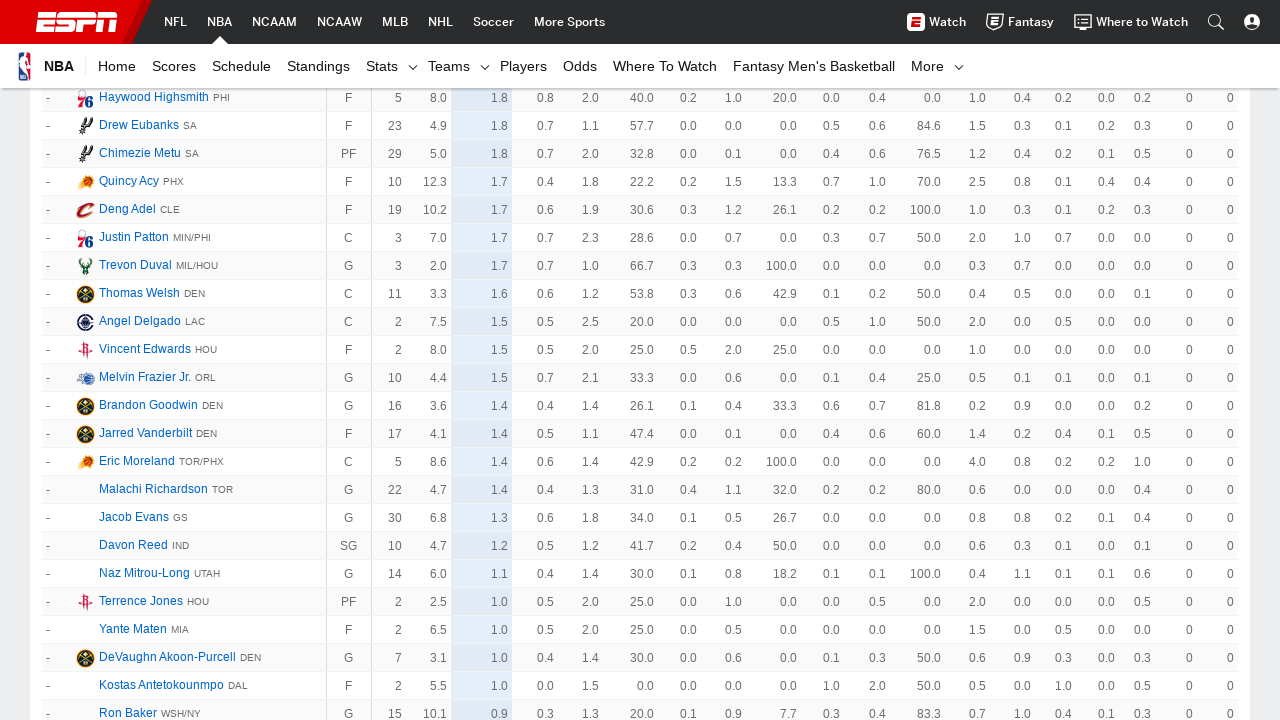

Waited for new player data to load
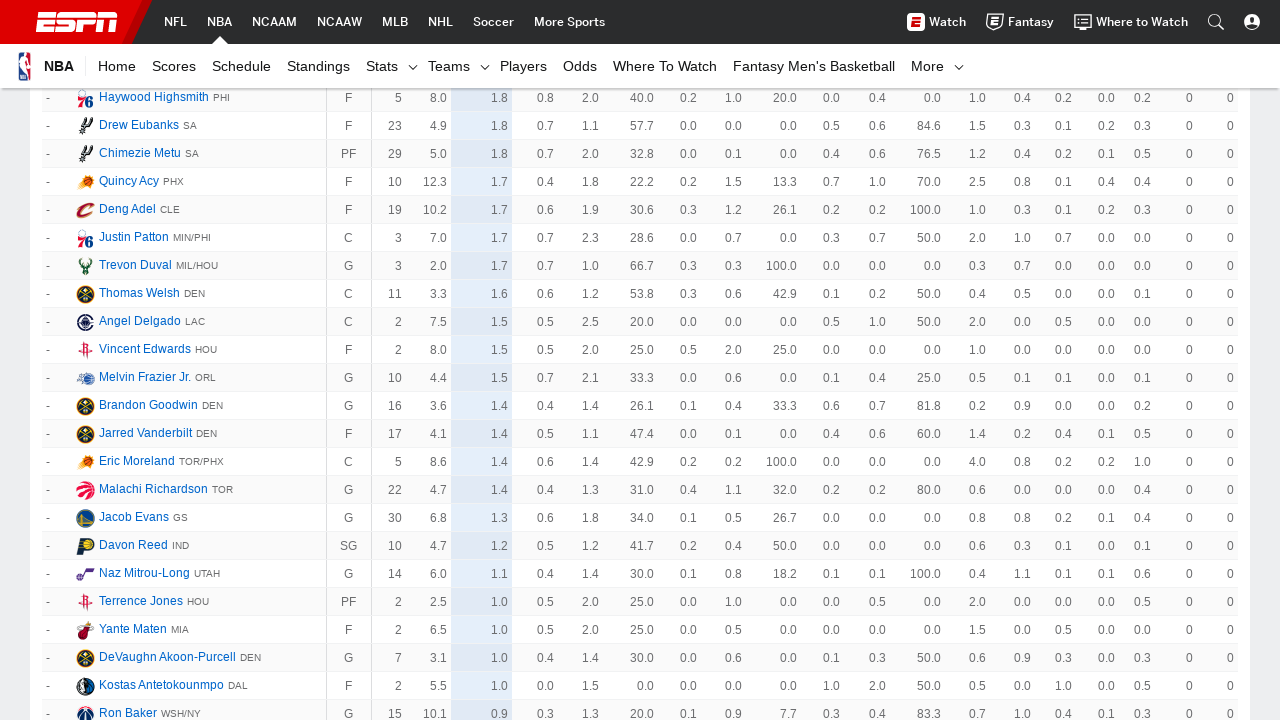

Verified player table is visible with player data links
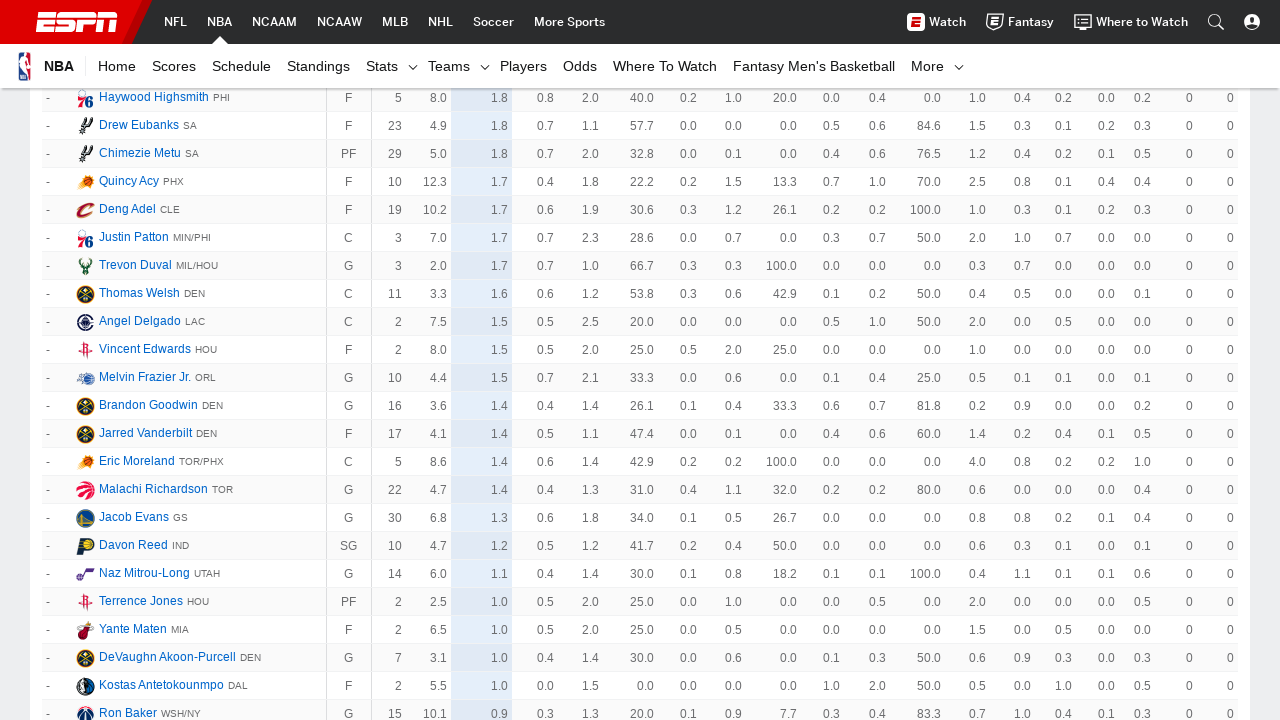

Verified stats table is fully loaded with all player rows
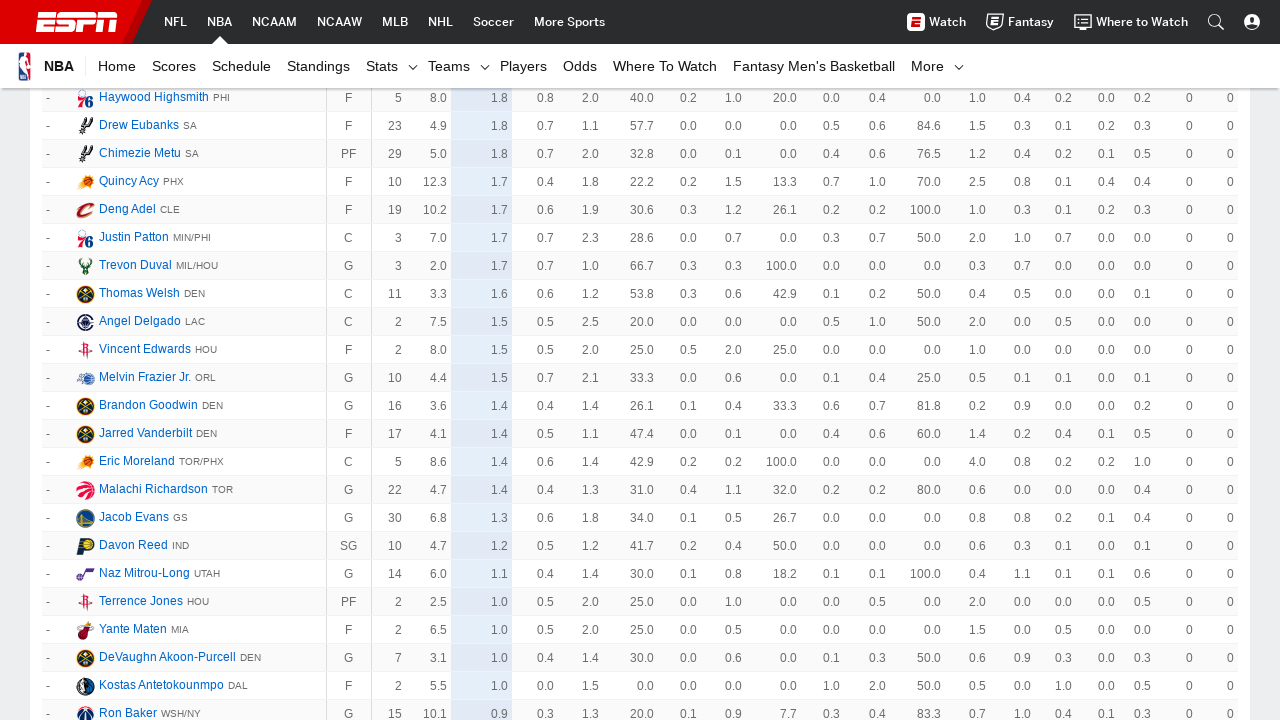

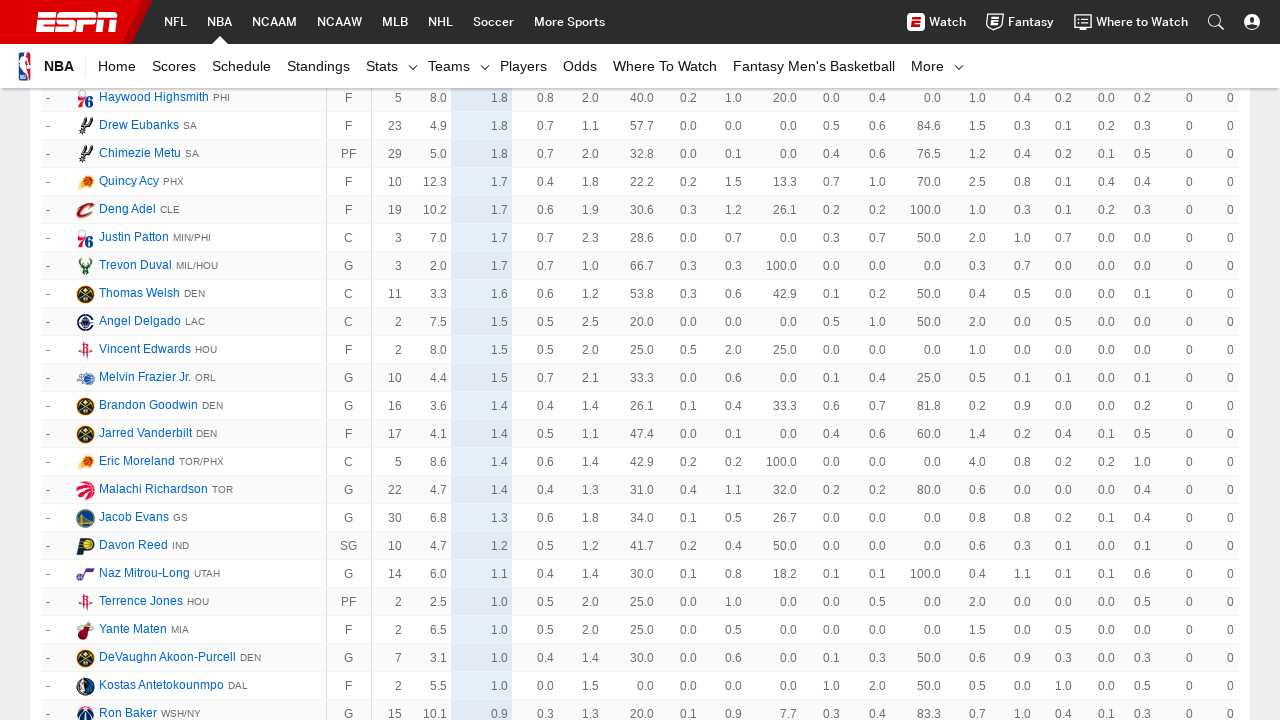